Tests drag and drop functionality by dragging rectangle A to rectangle B's position and verifying the rectangles swap positions

Starting URL: https://the-internet.herokuapp.com/drag_and_drop

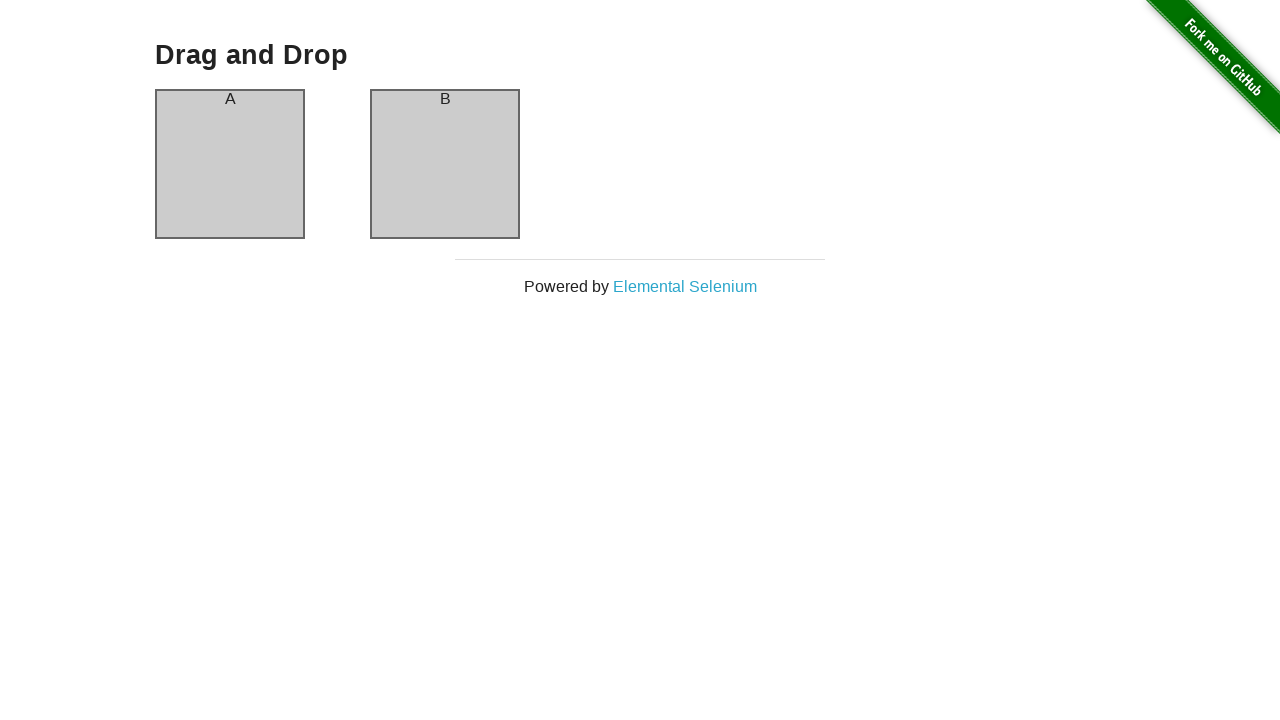

Dragged rectangle A to rectangle B's position at (445, 164)
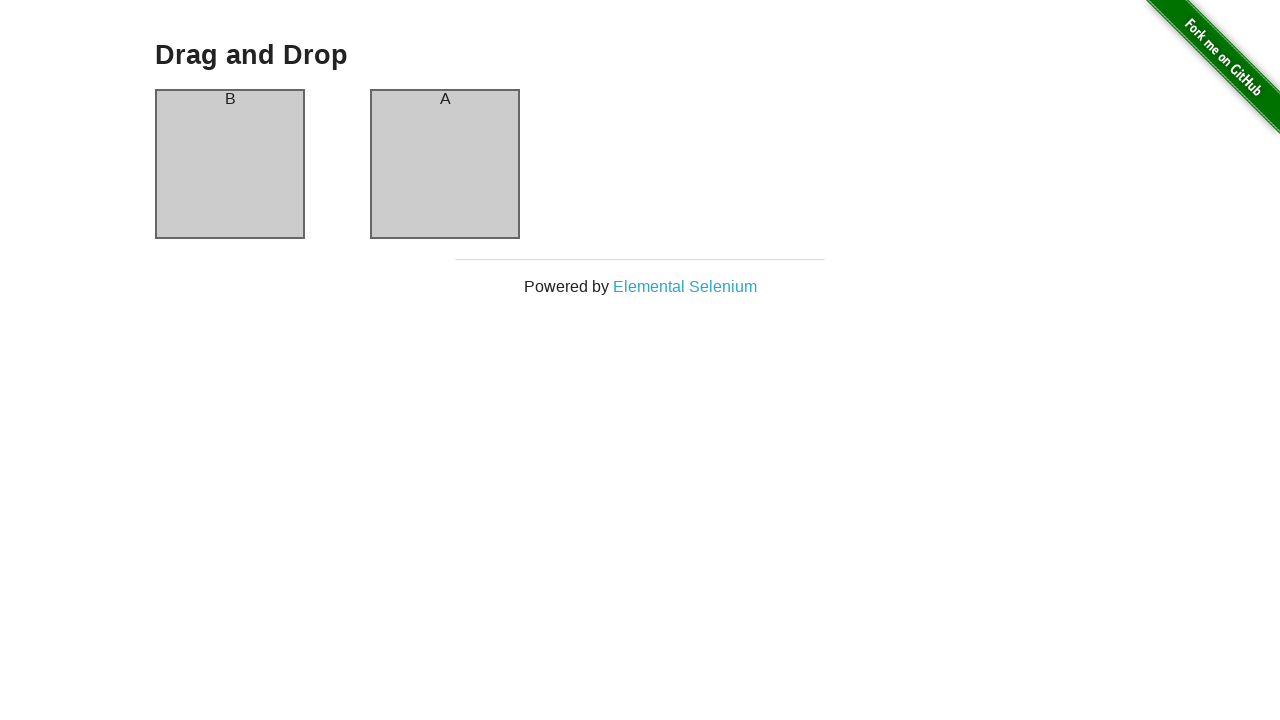

Verified rectangle A now displays text 'B' after swap
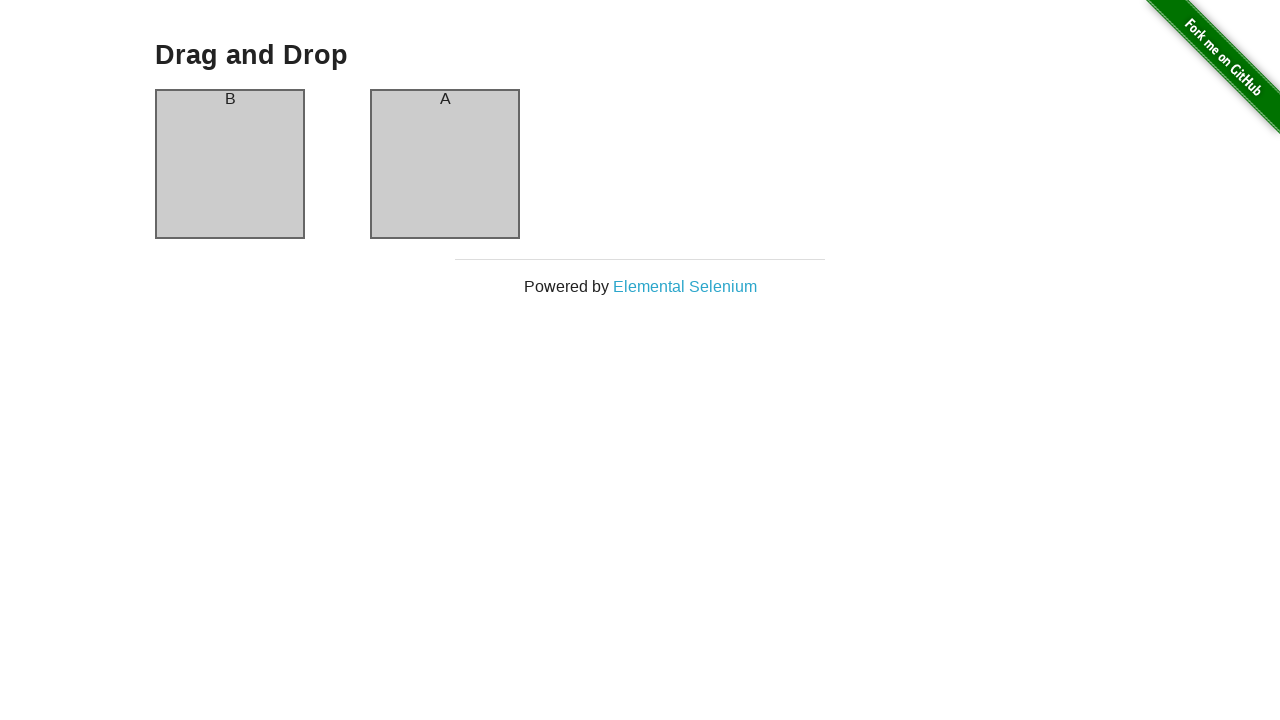

Verified rectangle B now displays text 'A' after swap
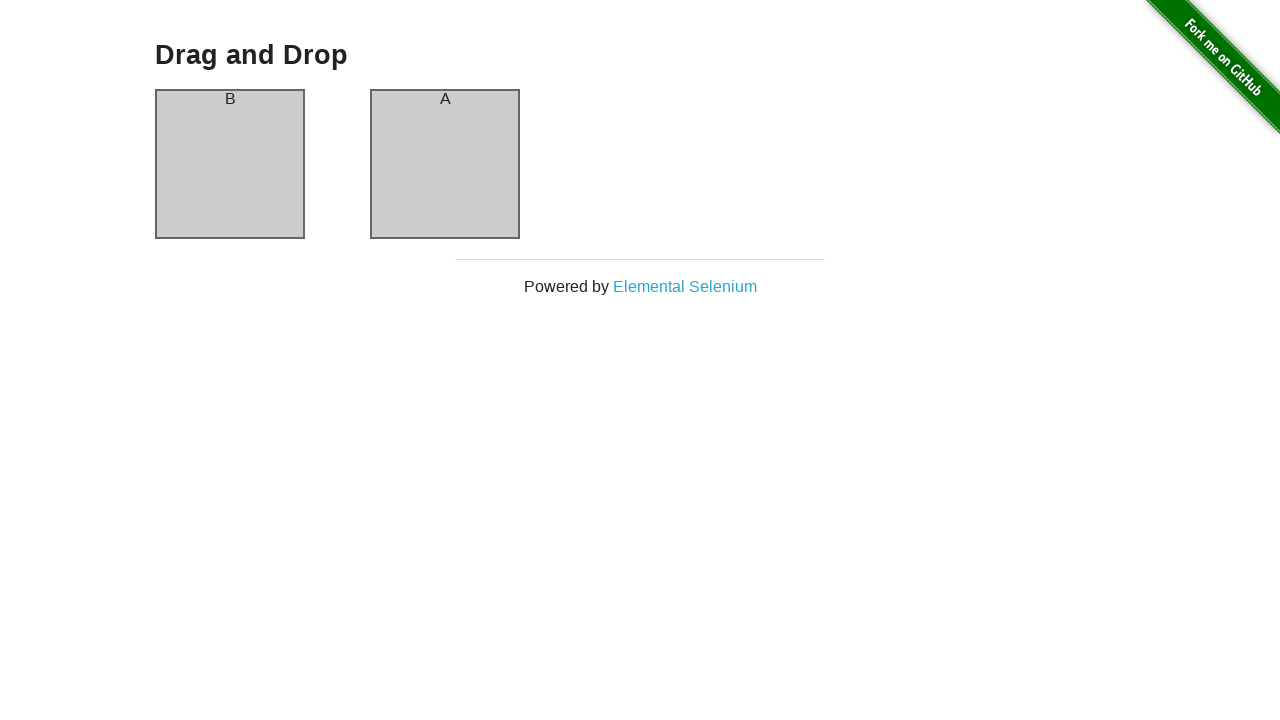

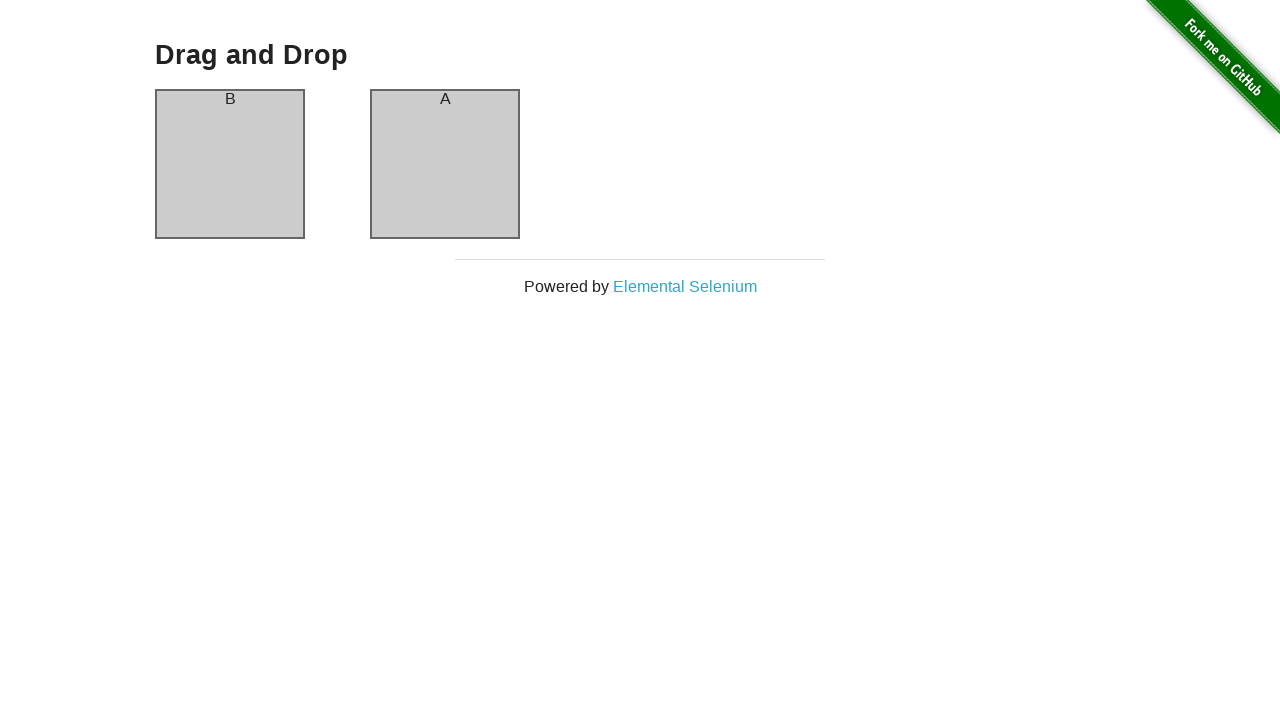